Tests interaction with Cleverbot website by entering a question in the input field, submitting it, and waiting for a response to appear.

Starting URL: https://www.cleverbot.com

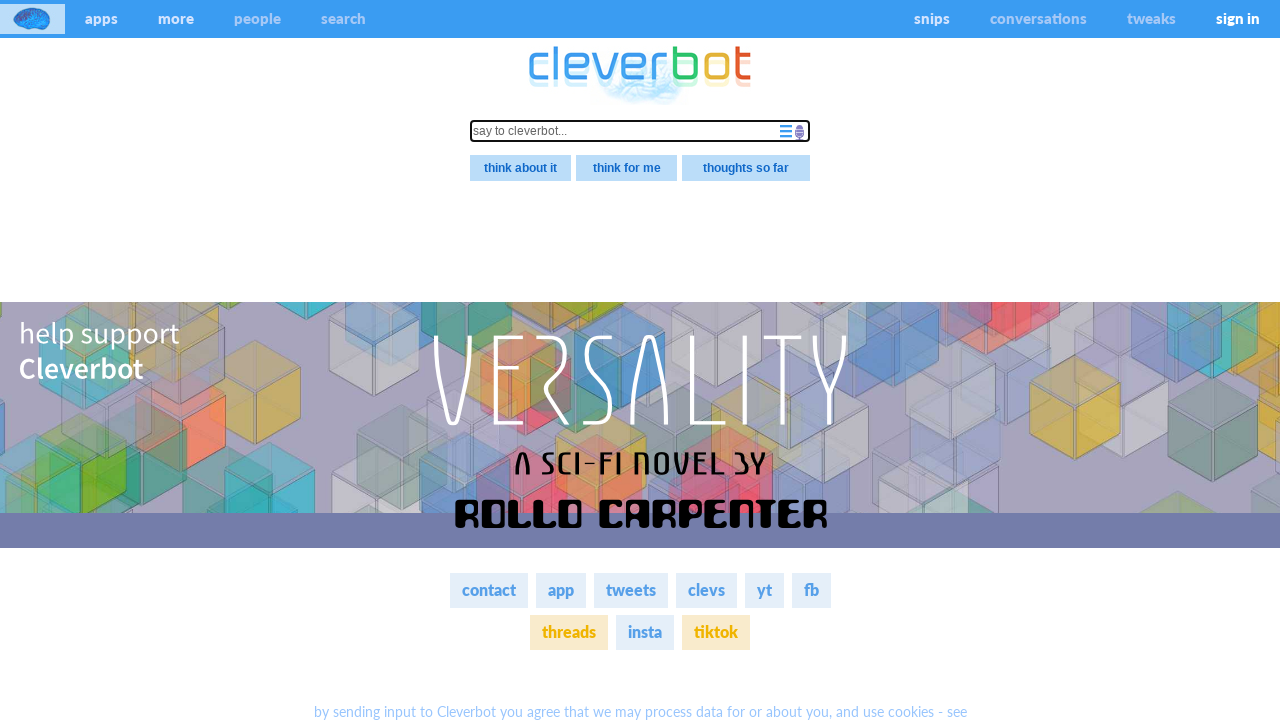

Input field loaded and ready for interaction
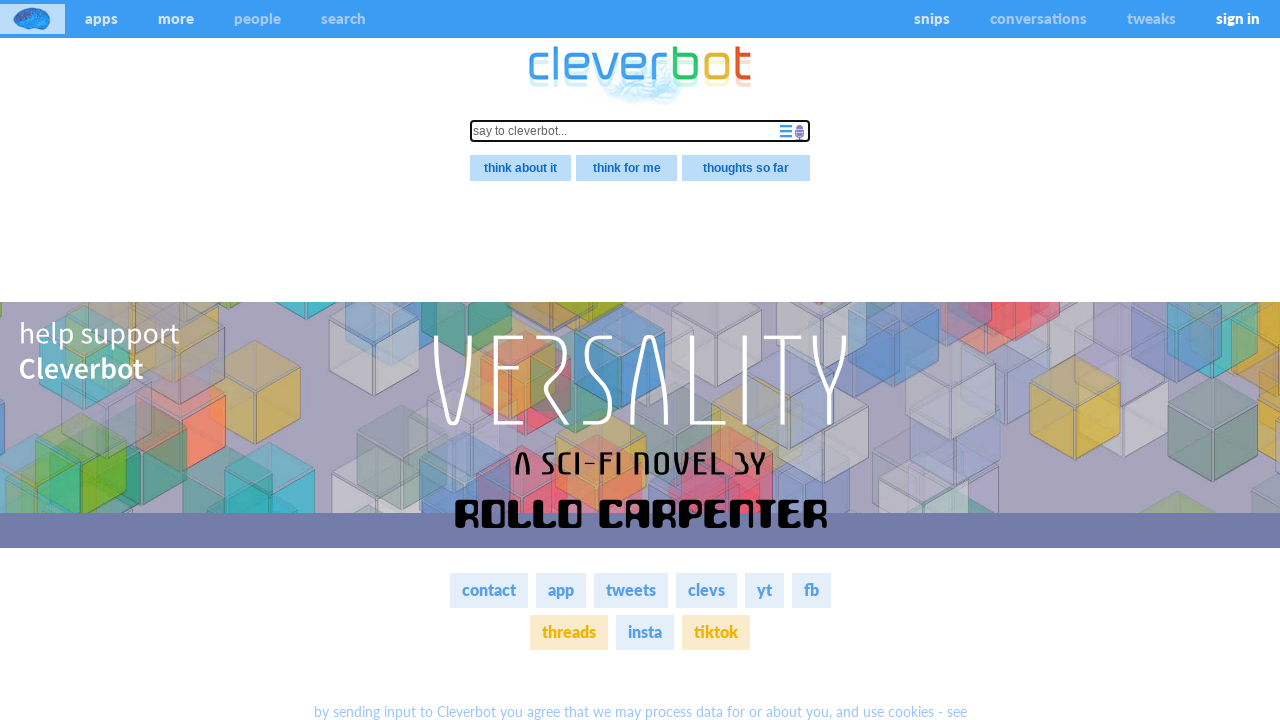

Entered question 'What is the meaning of life?' in the input field on input[name='stimulus']
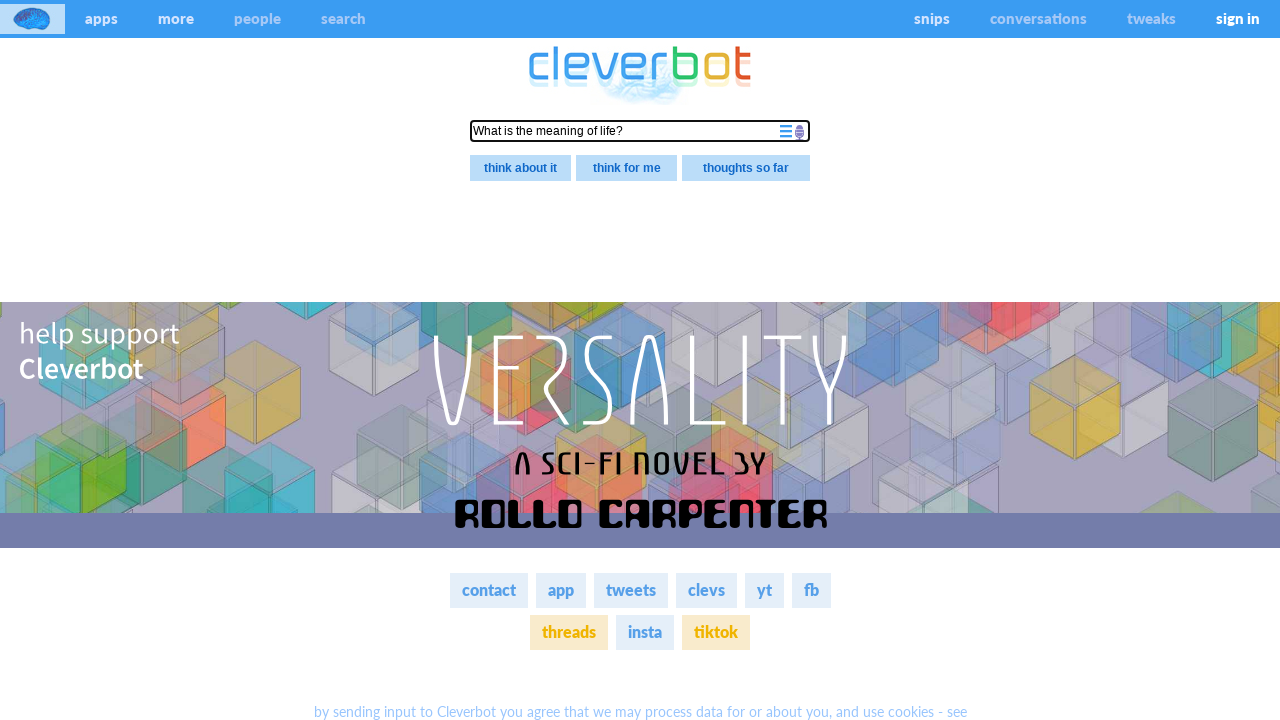

Pressed Enter to submit the question on input[name='stimulus']
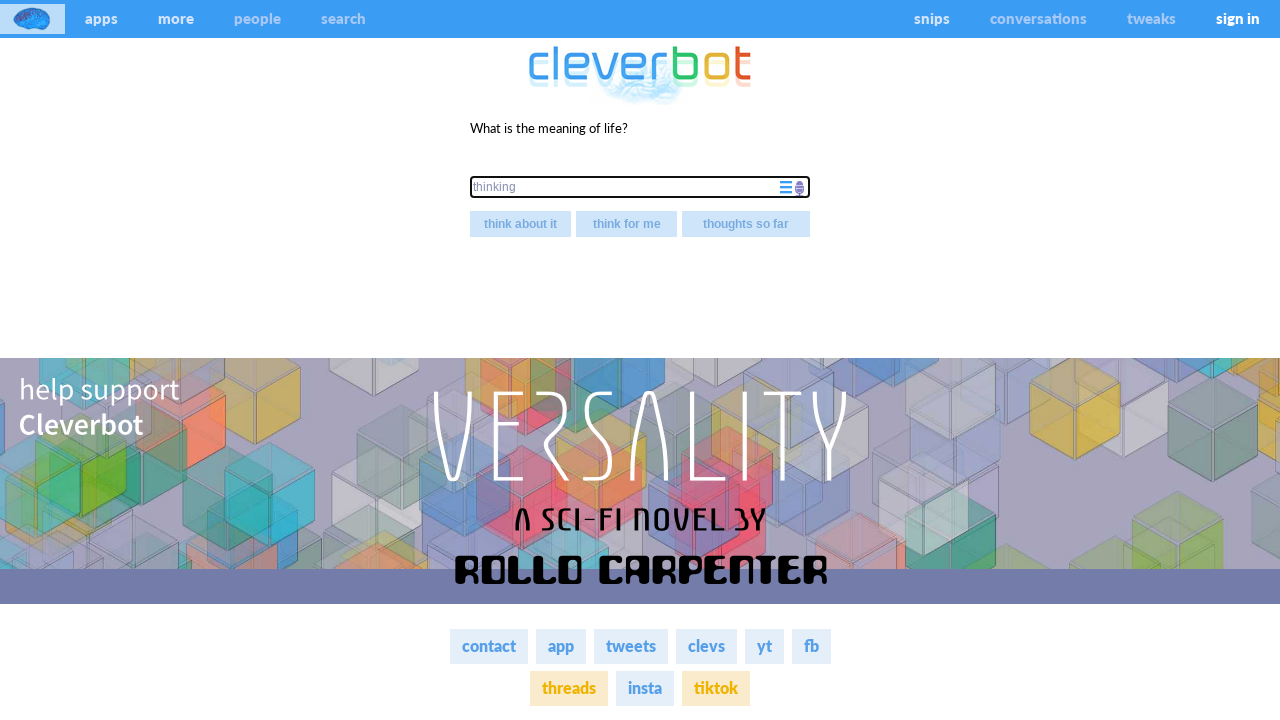

Cleverbot response appeared in the response field
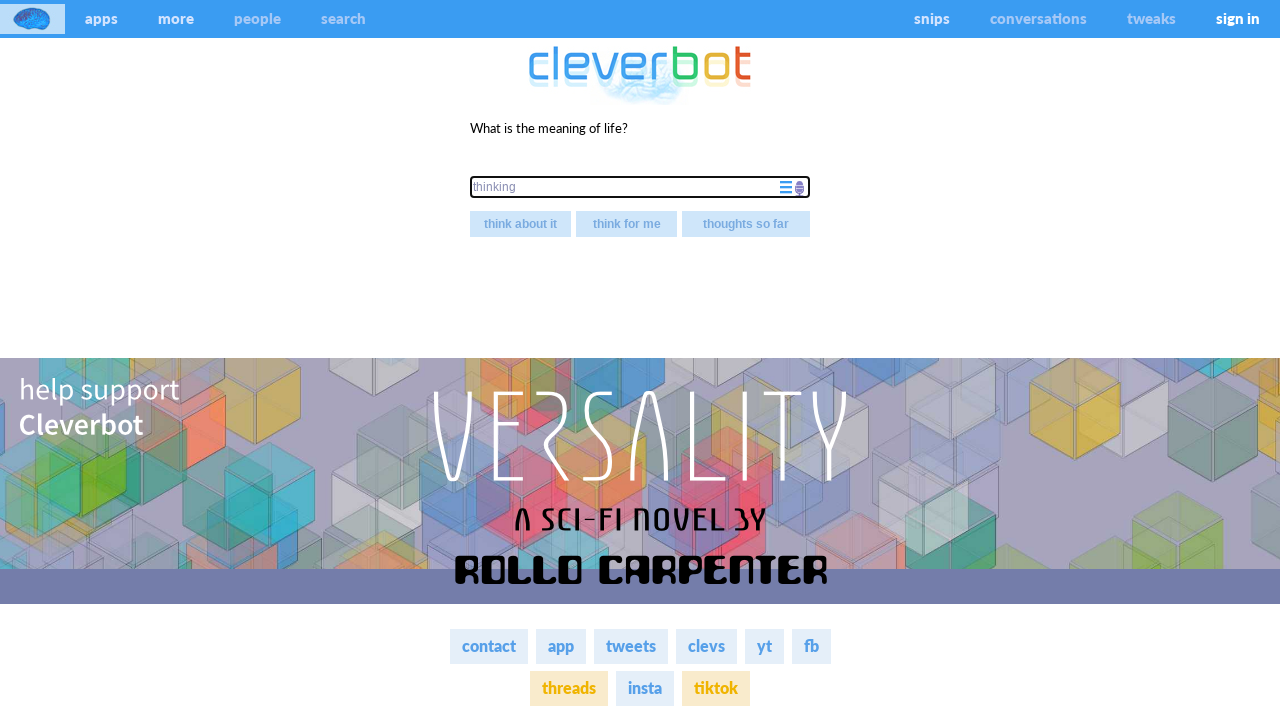

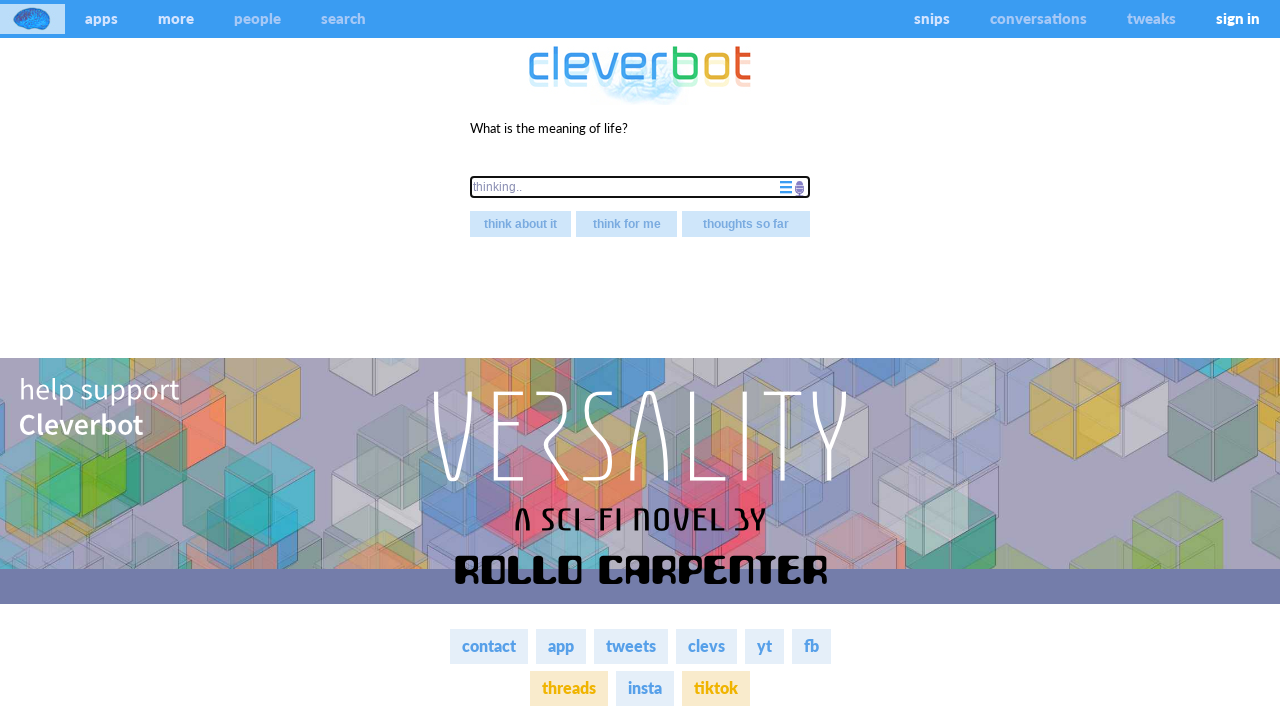